Tests TodoMVC KnockoutJS application by adding multiple todo items, marking one as completed, deleting another, and filtering to show only completed items.

Starting URL: https://todomvc.com/examples/knockoutjs/

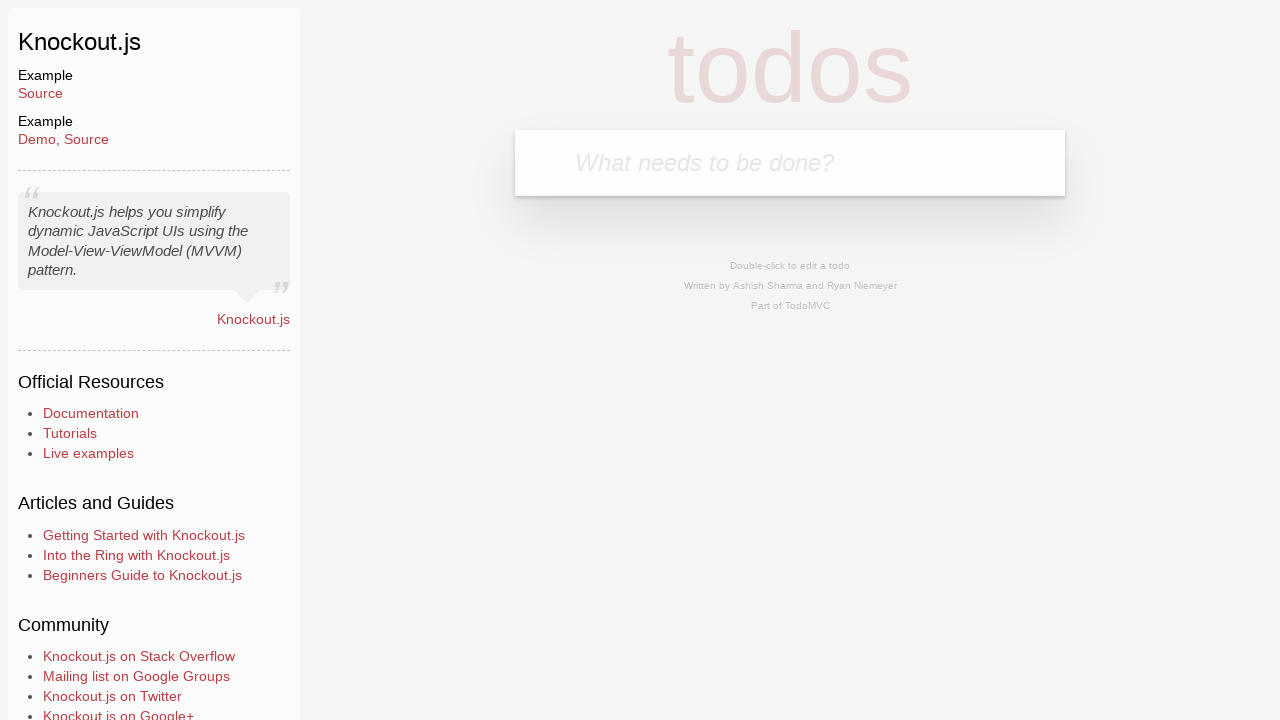

Filled new todo input field with 'Belajar' on .new-todo
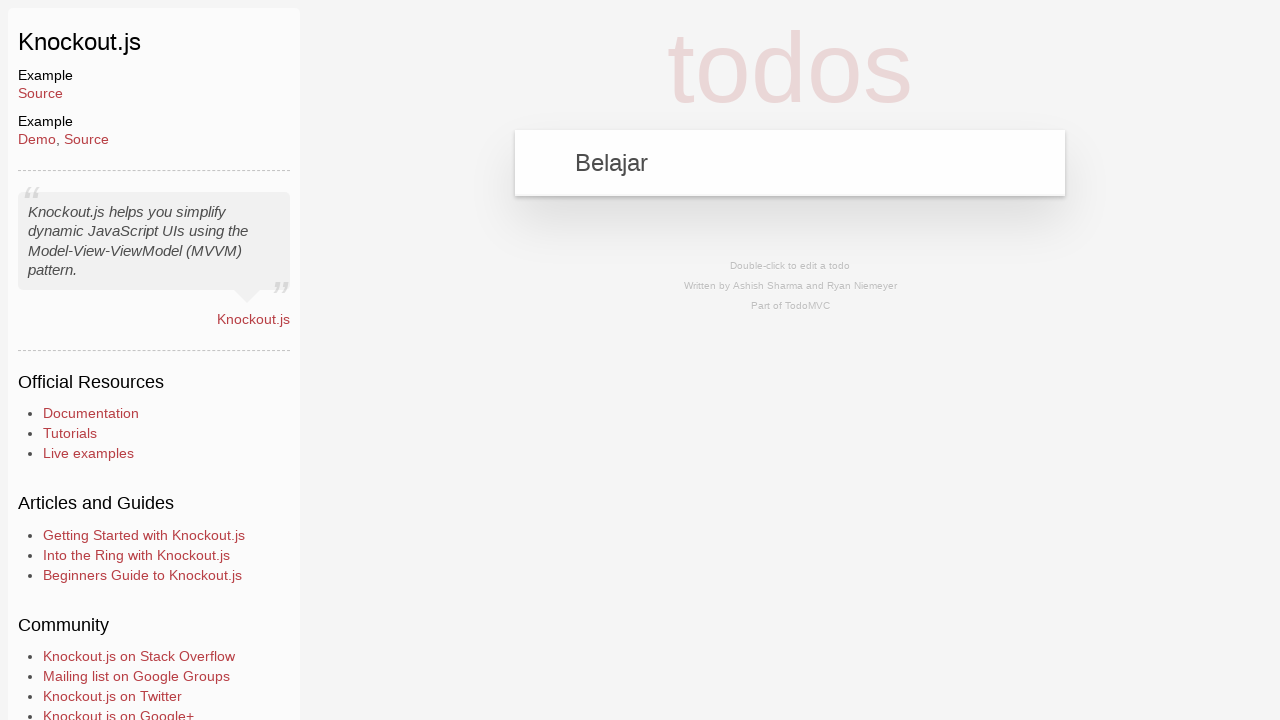

Pressed Enter to add 'Belajar' todo item on .new-todo
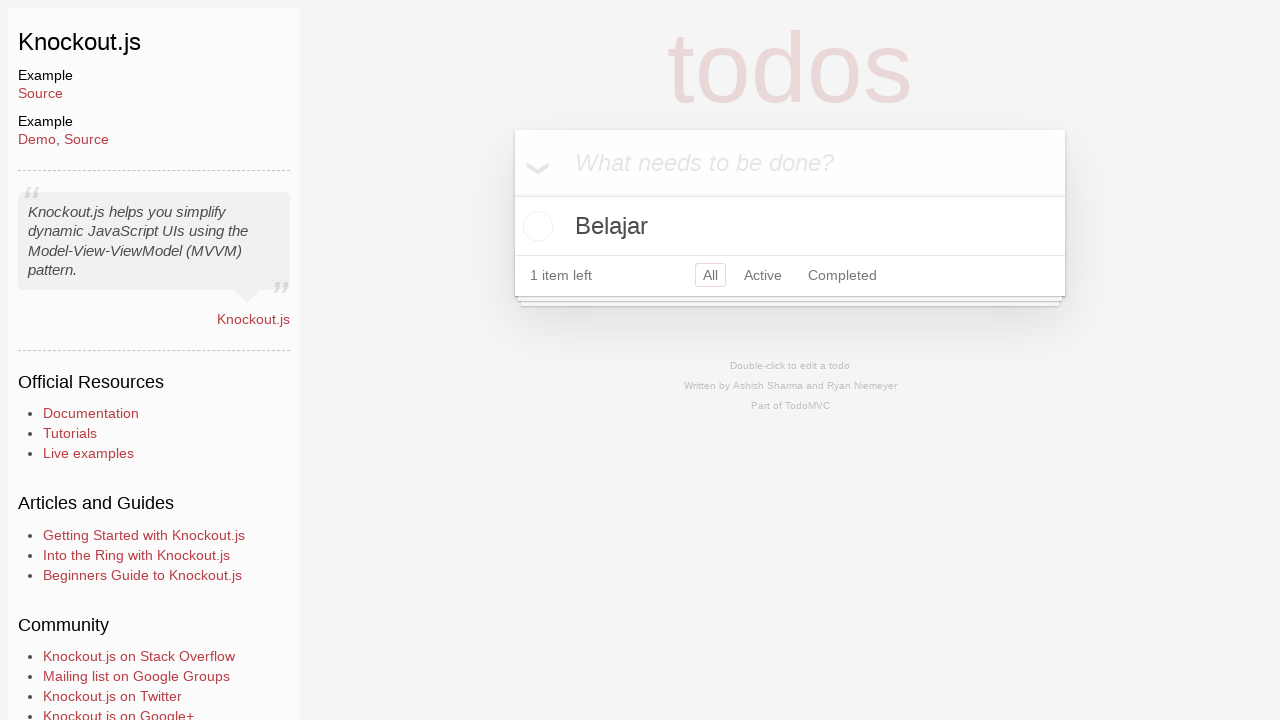

Filled new todo input field with 'Membaca' on .new-todo
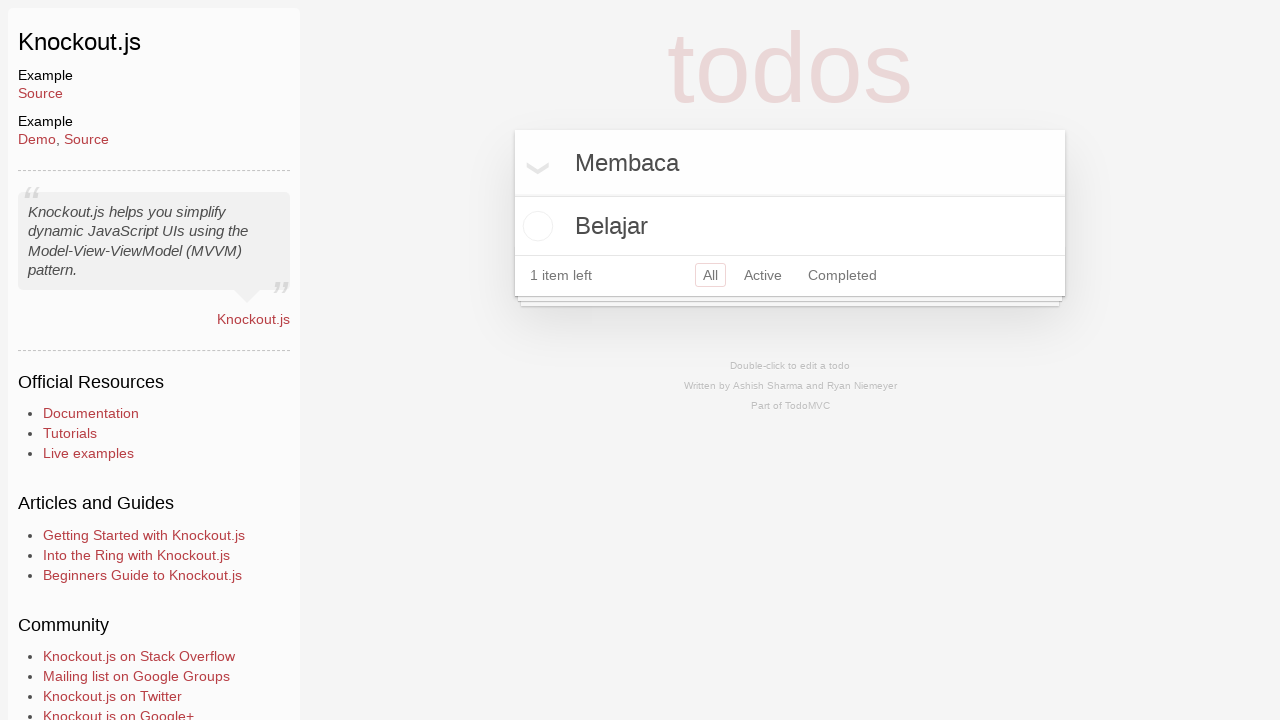

Pressed Enter to add 'Membaca' todo item on .new-todo
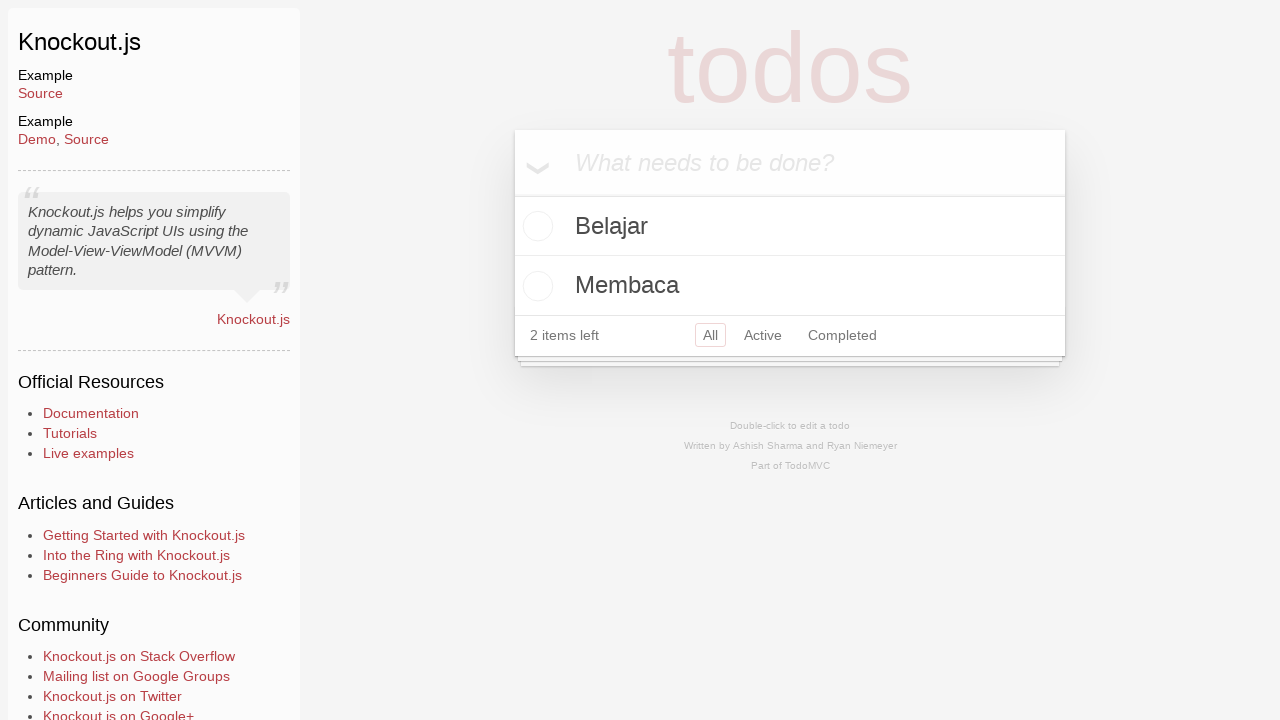

Filled new todo input field with 'Makan' on .new-todo
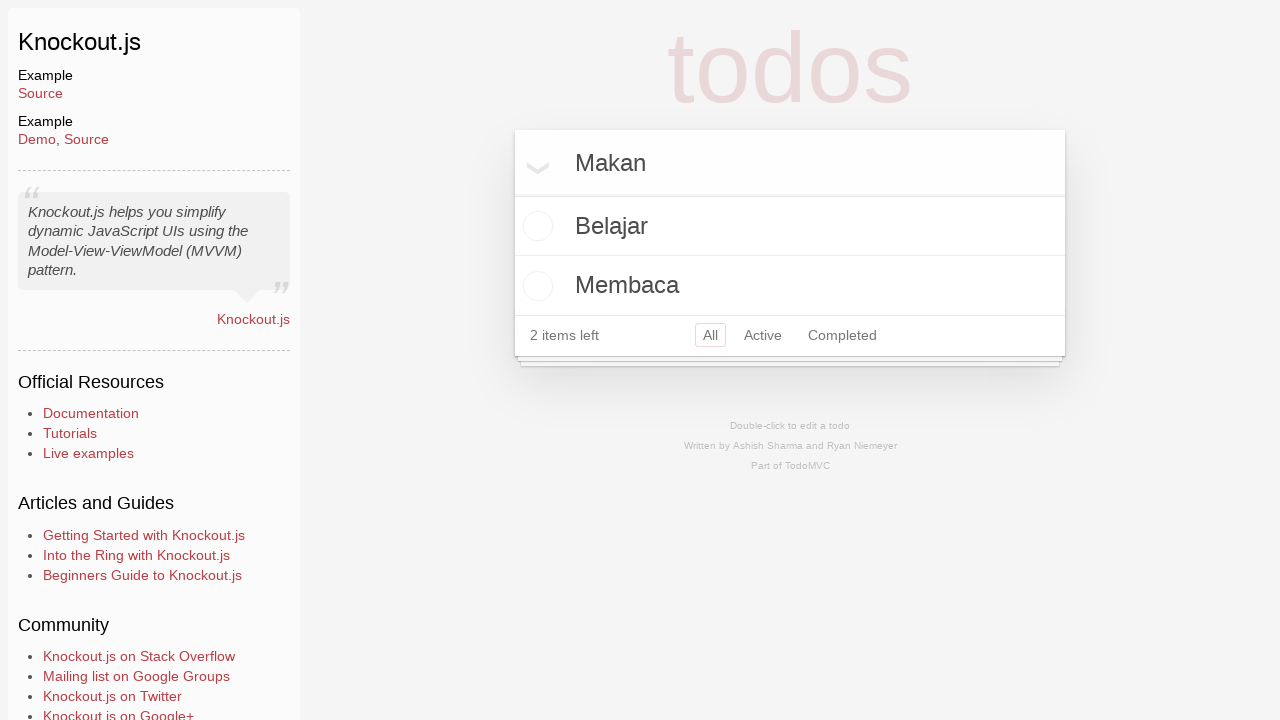

Pressed Enter to add 'Makan' todo item on .new-todo
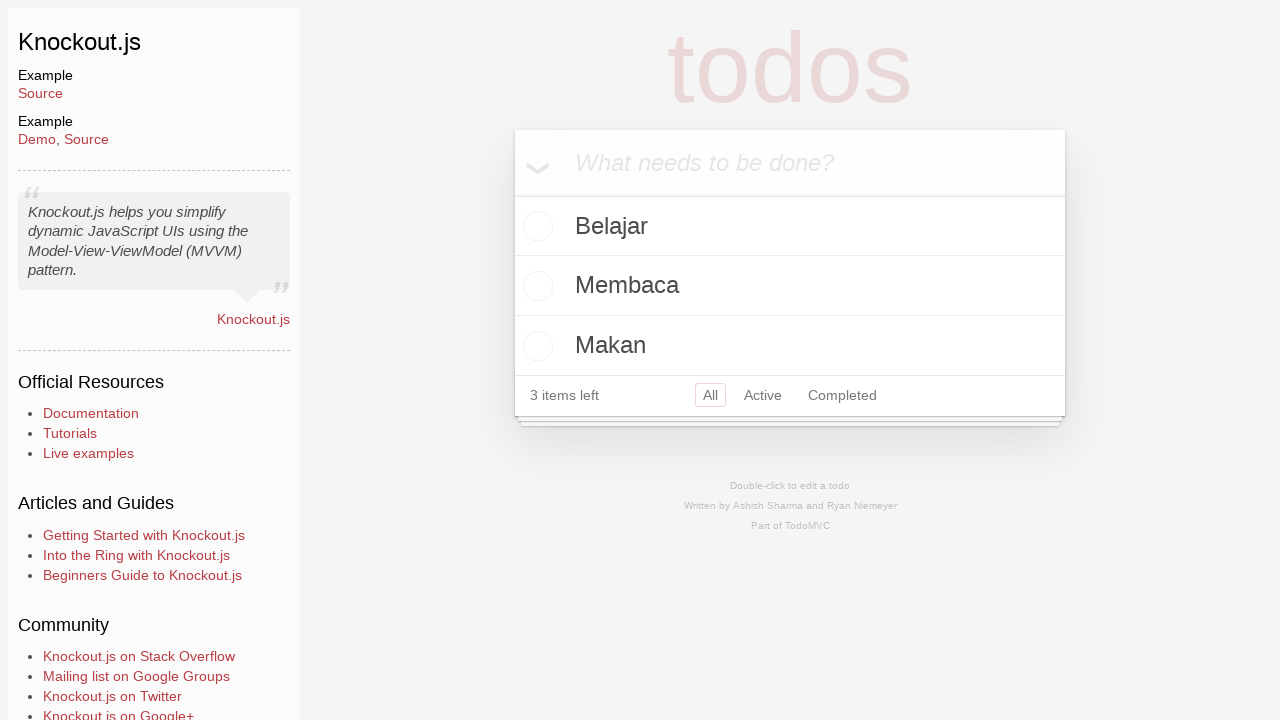

Clicked checkbox to mark 'Membaca' as completed at (535, 286) on xpath=//label[contains(text(), 'Membaca')]/preceding-sibling::input
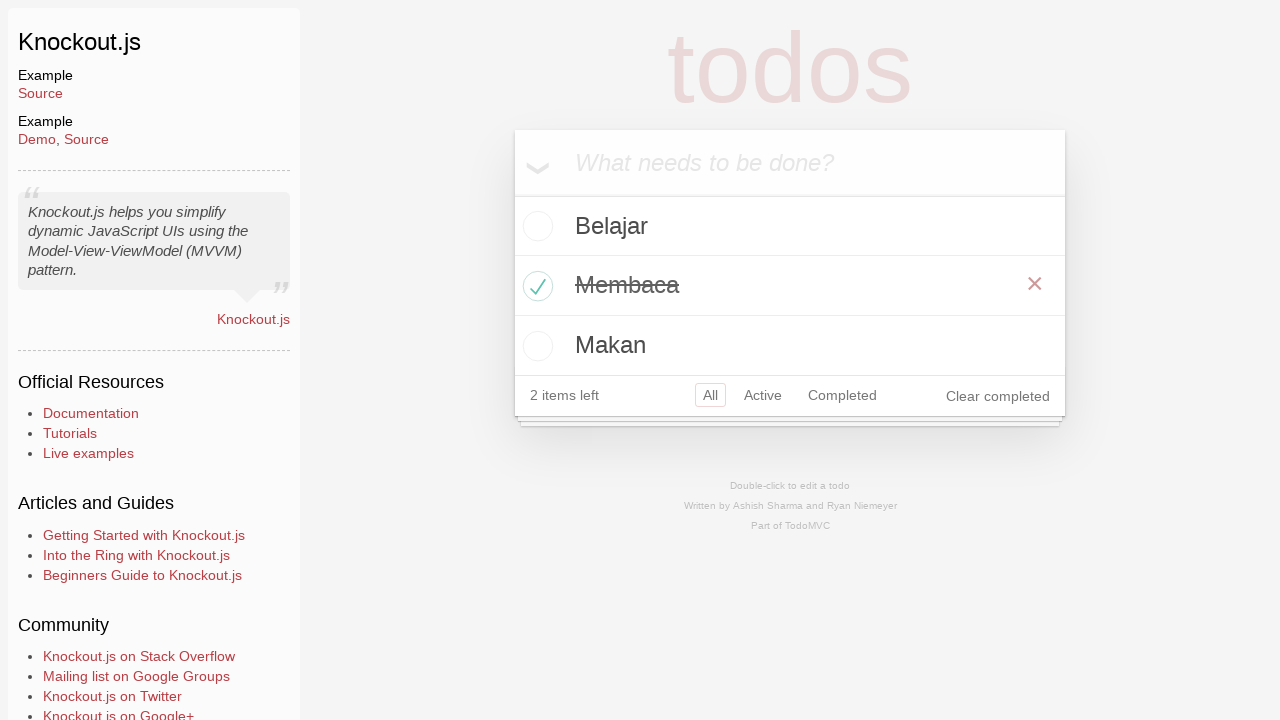

Hovered over 'Belajar' todo item to reveal delete button at (790, 226) on xpath=//label[contains(text(), 'Belajar')]
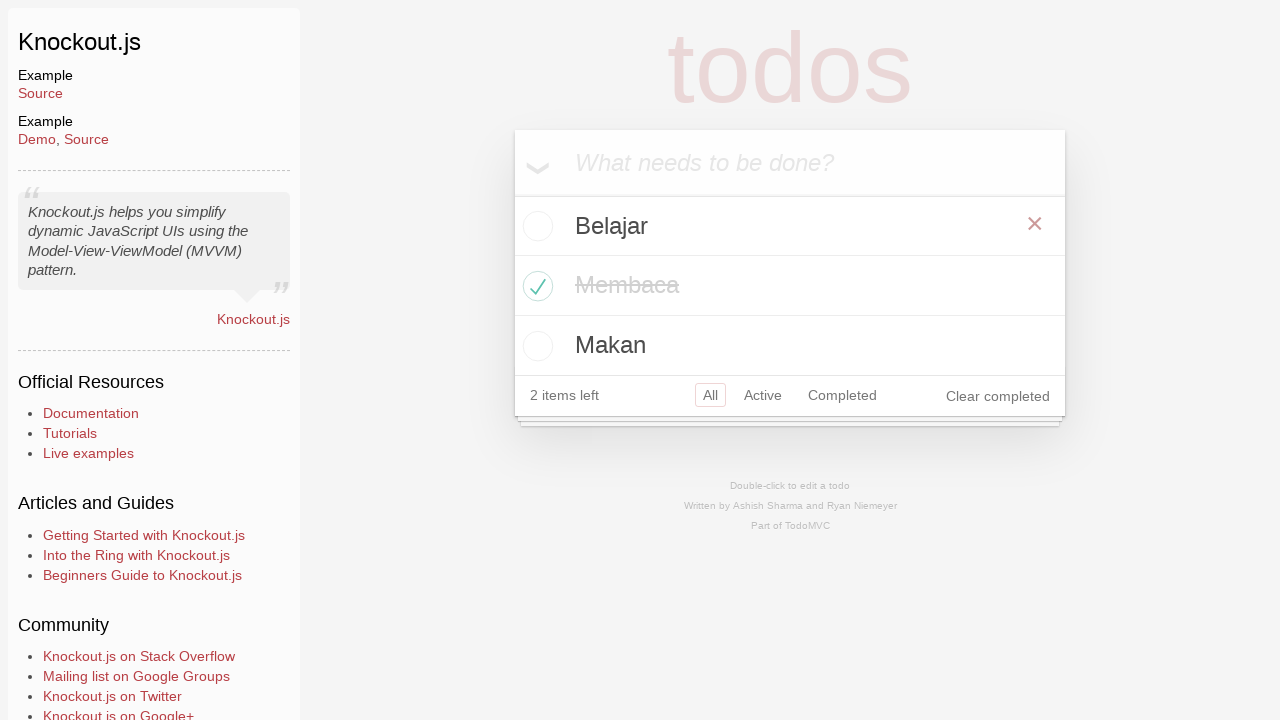

Clicked delete button to remove 'Belajar' todo item at (1035, 224) on xpath=//label[contains(text(), 'Belajar')]/following-sibling::button
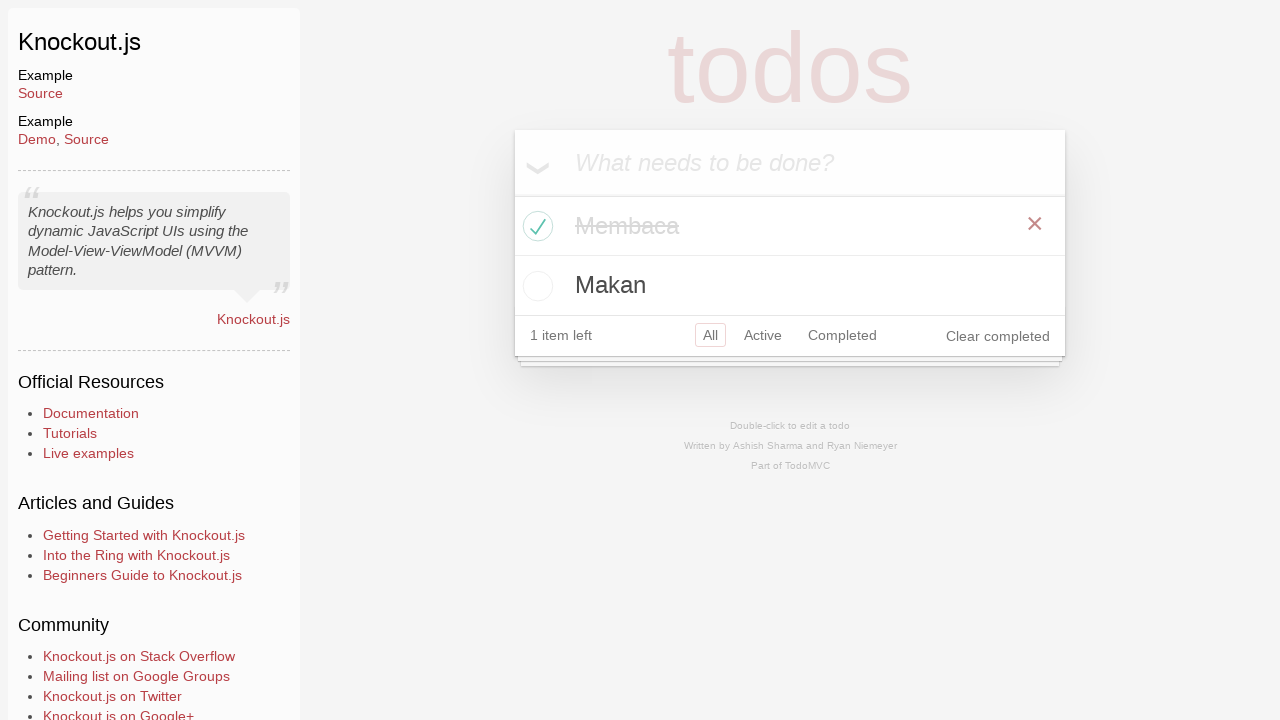

Clicked 'Completed' filter to display only completed todo items at (842, 335) on xpath=//a[contains(text(), 'Completed')]
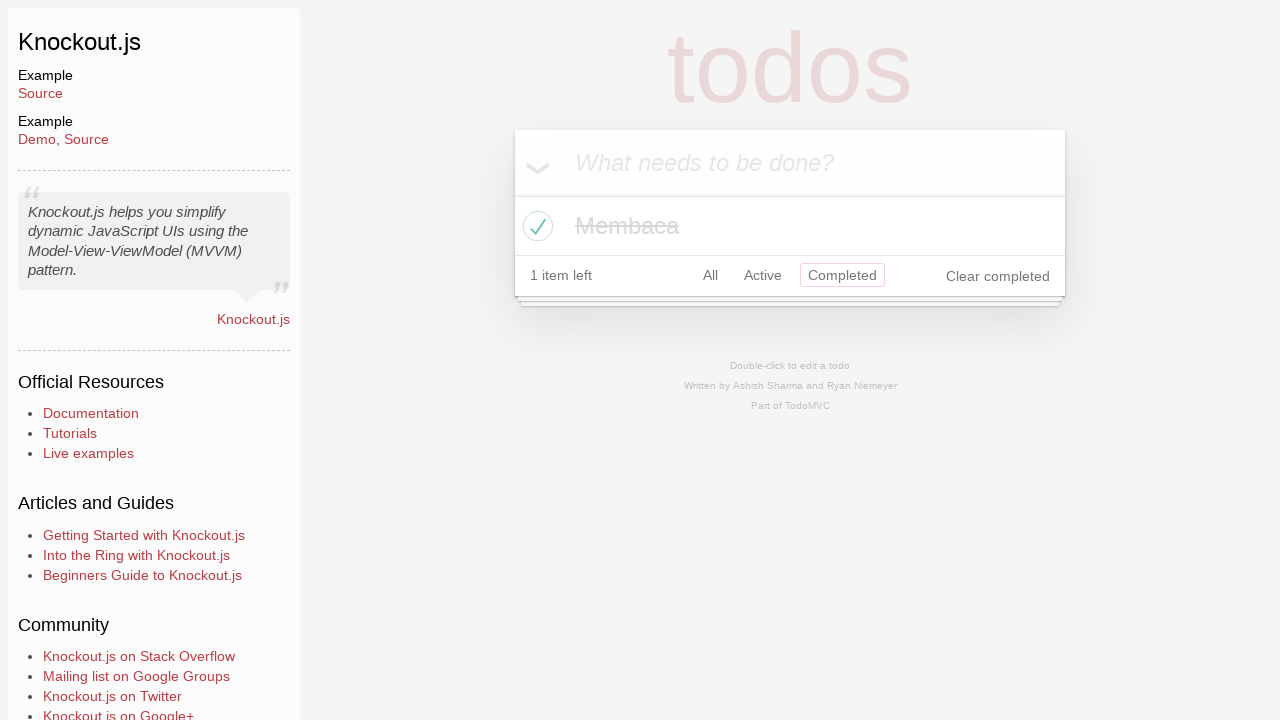

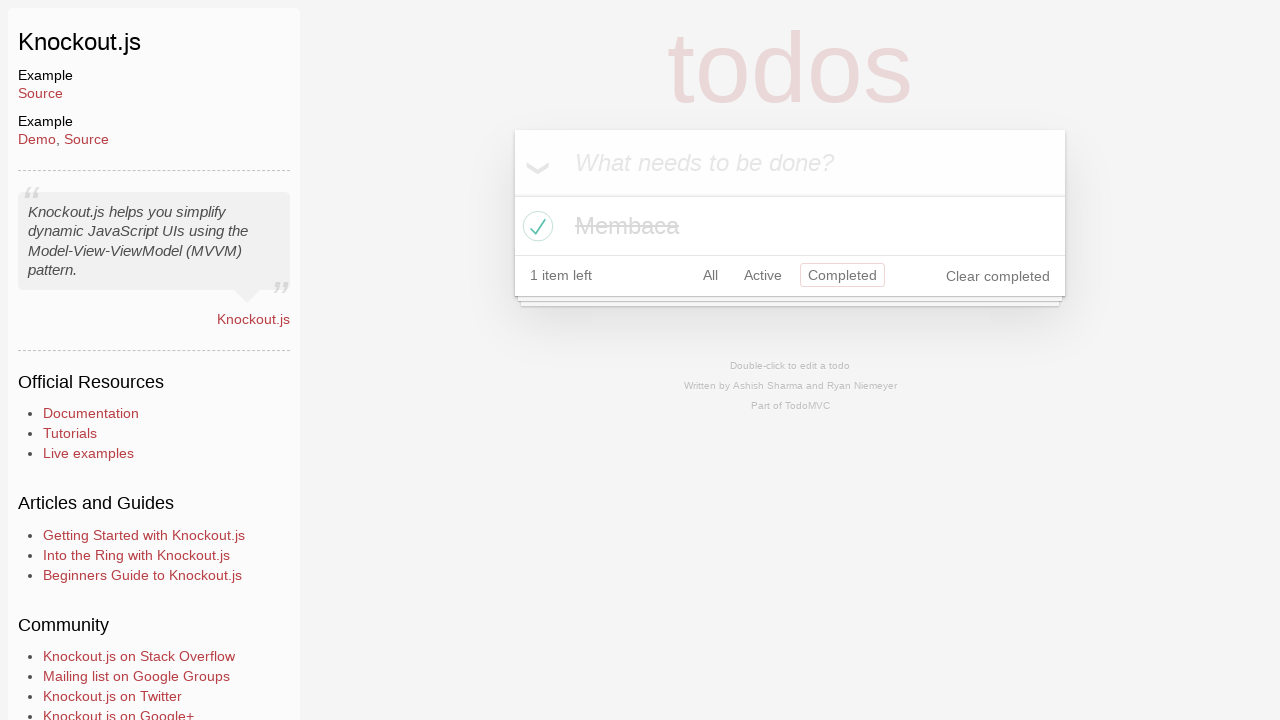